Tests handling of JavaScript prompt dialog by triggering it, entering text, and accepting it

Starting URL: https://the-internet.herokuapp.com/javascript_alerts

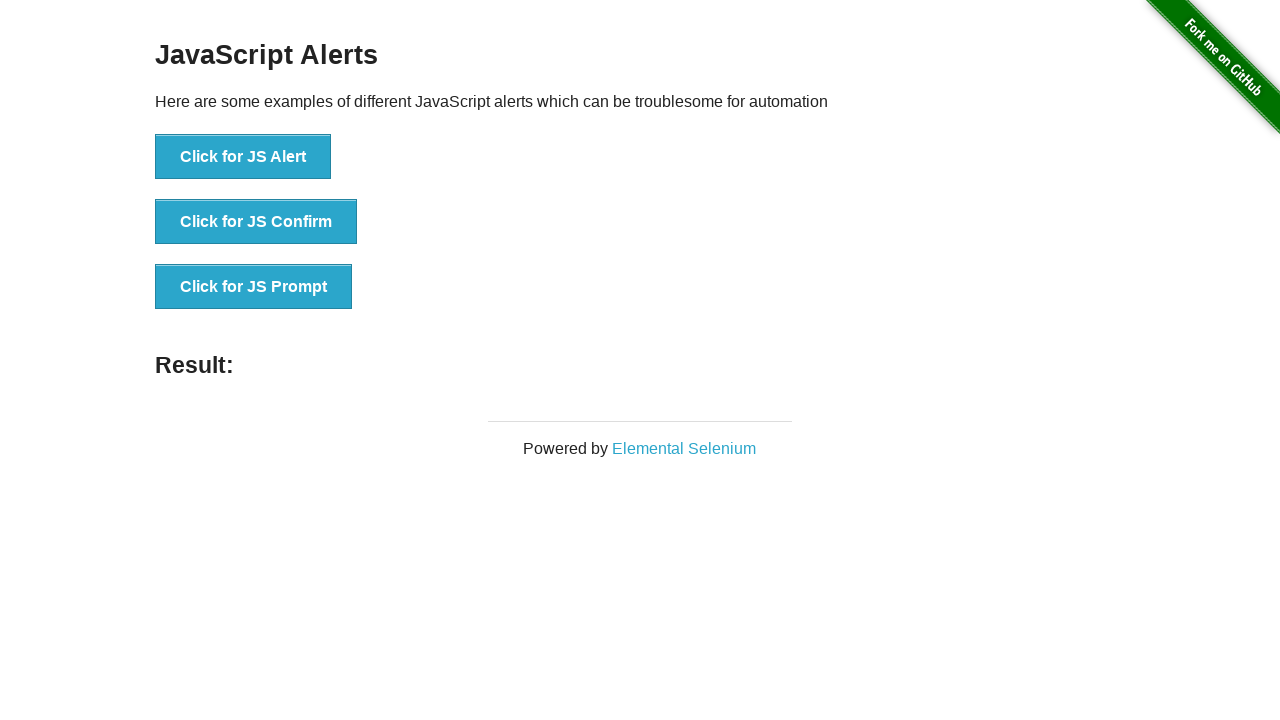

Set up dialog handler to accept prompt with 'Test' text
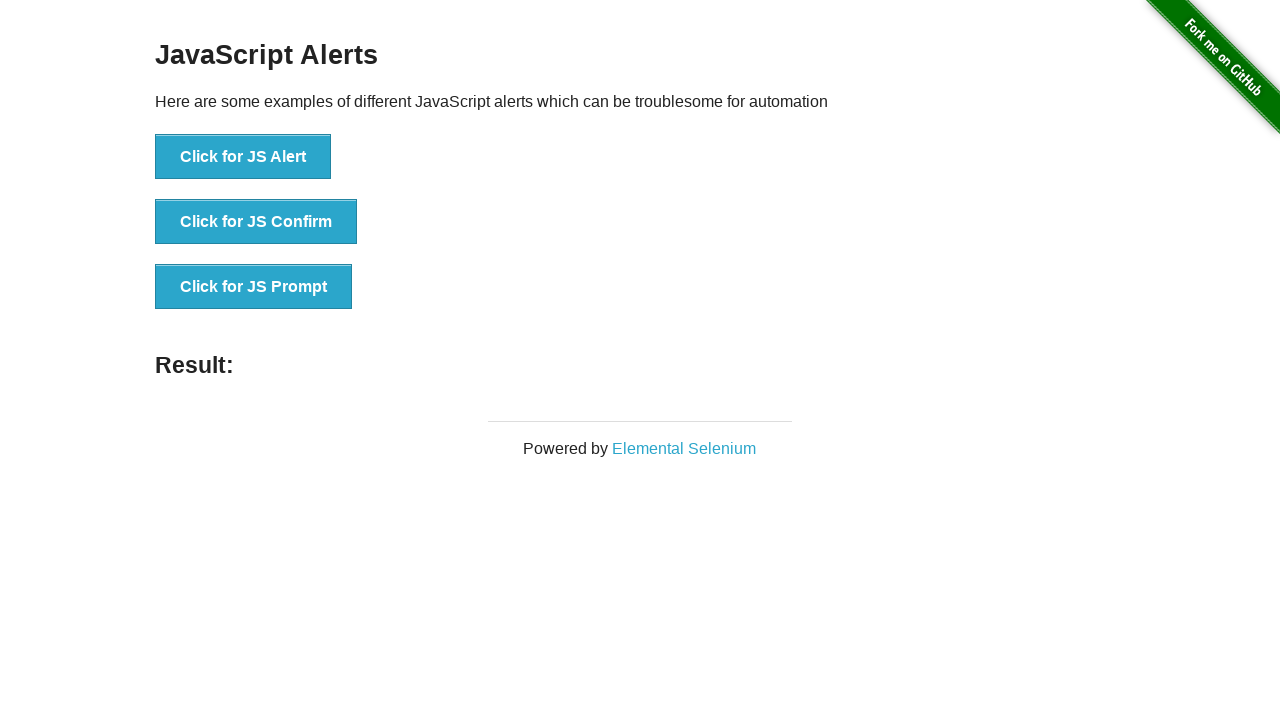

Clicked button to trigger JavaScript prompt dialog at (254, 287) on [onclick='jsPrompt()']
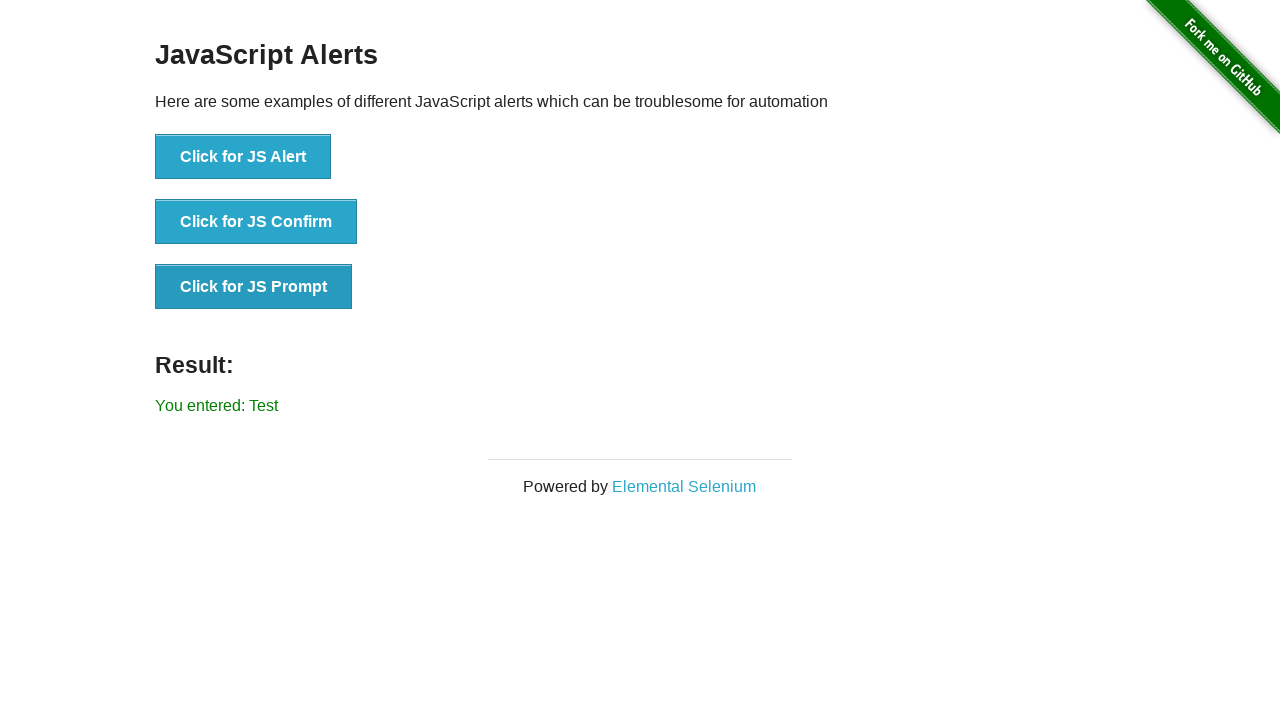

Result text element loaded after accepting prompt
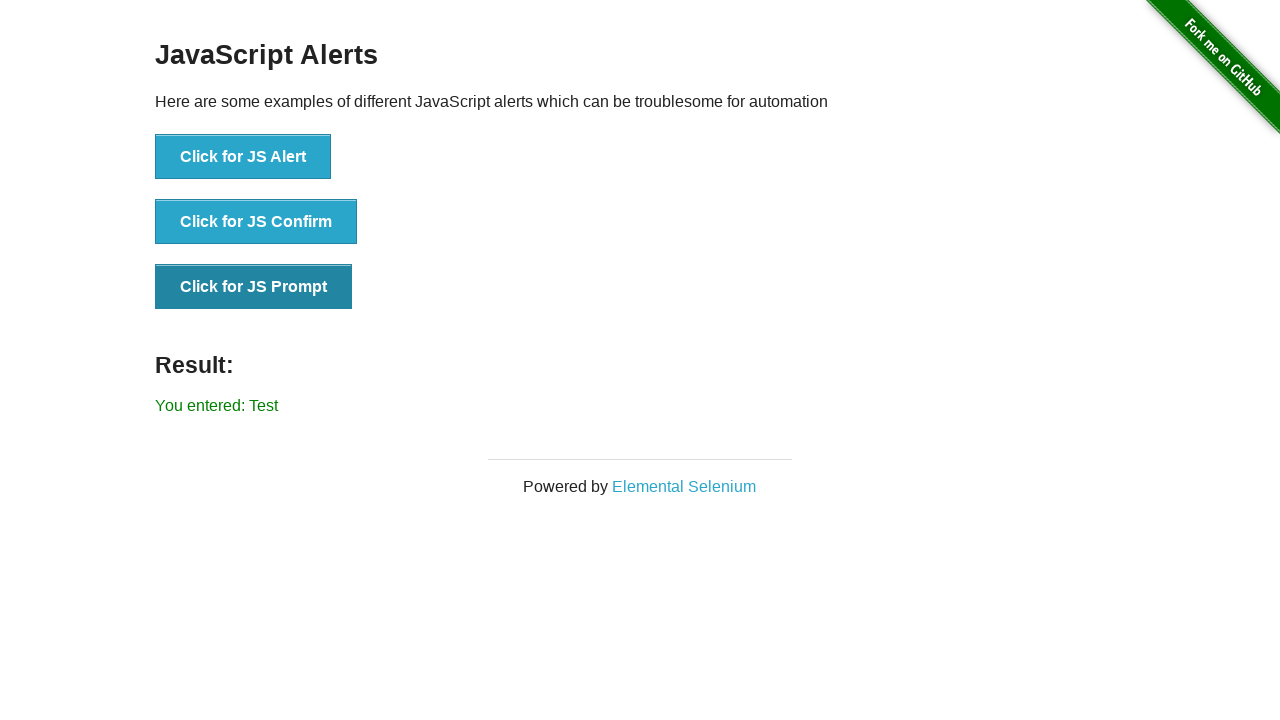

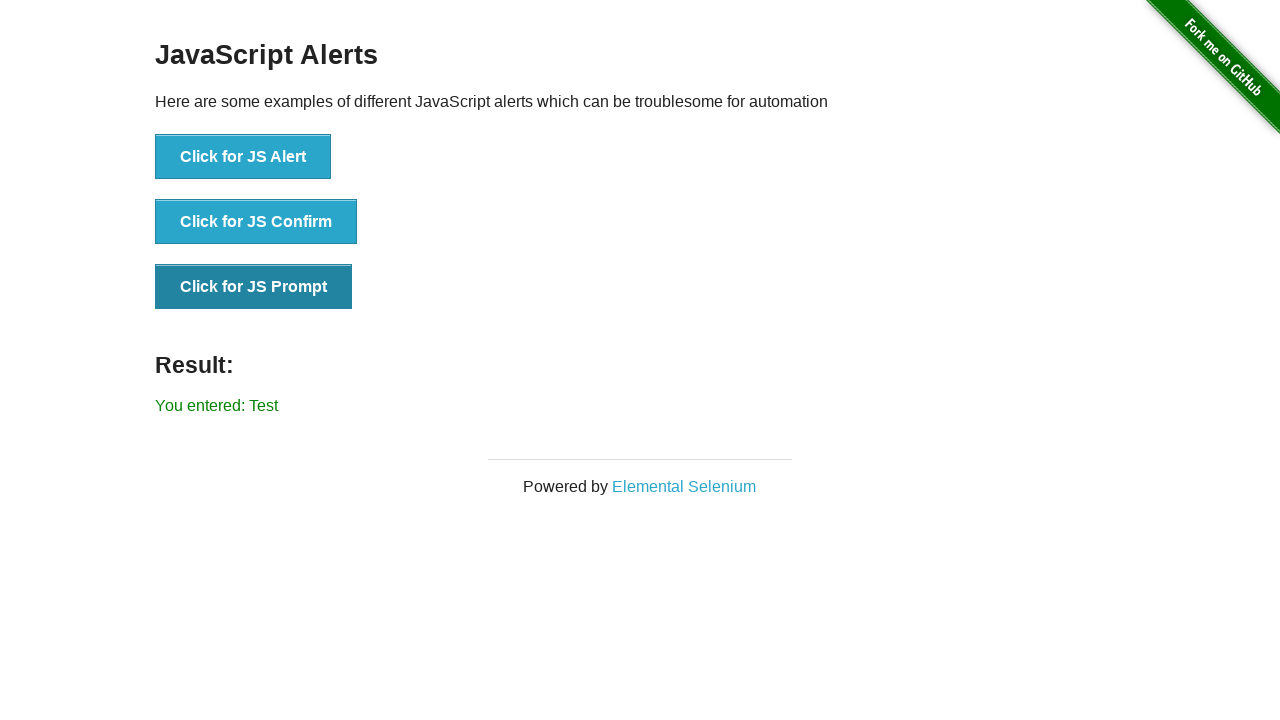